Clicks the "Get started" link on the Playwright homepage and verifies the Installation heading is visible

Starting URL: https://playwright.dev

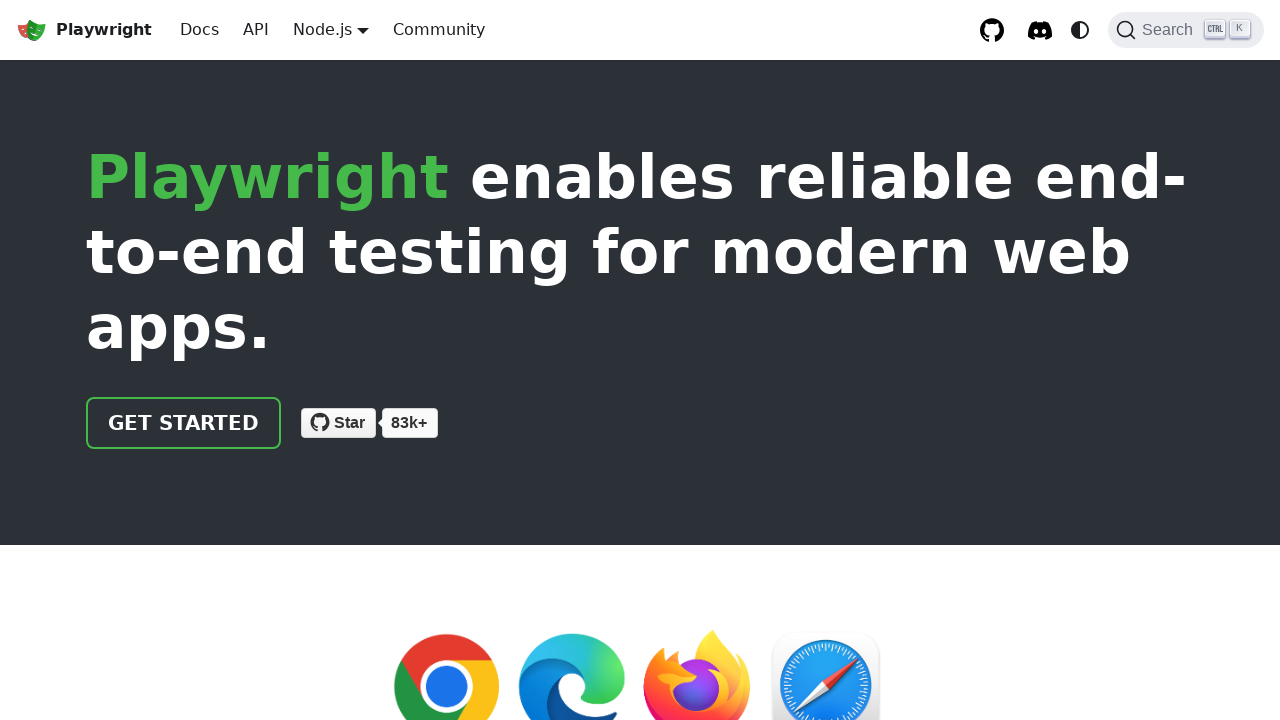

Navigated to Playwright homepage
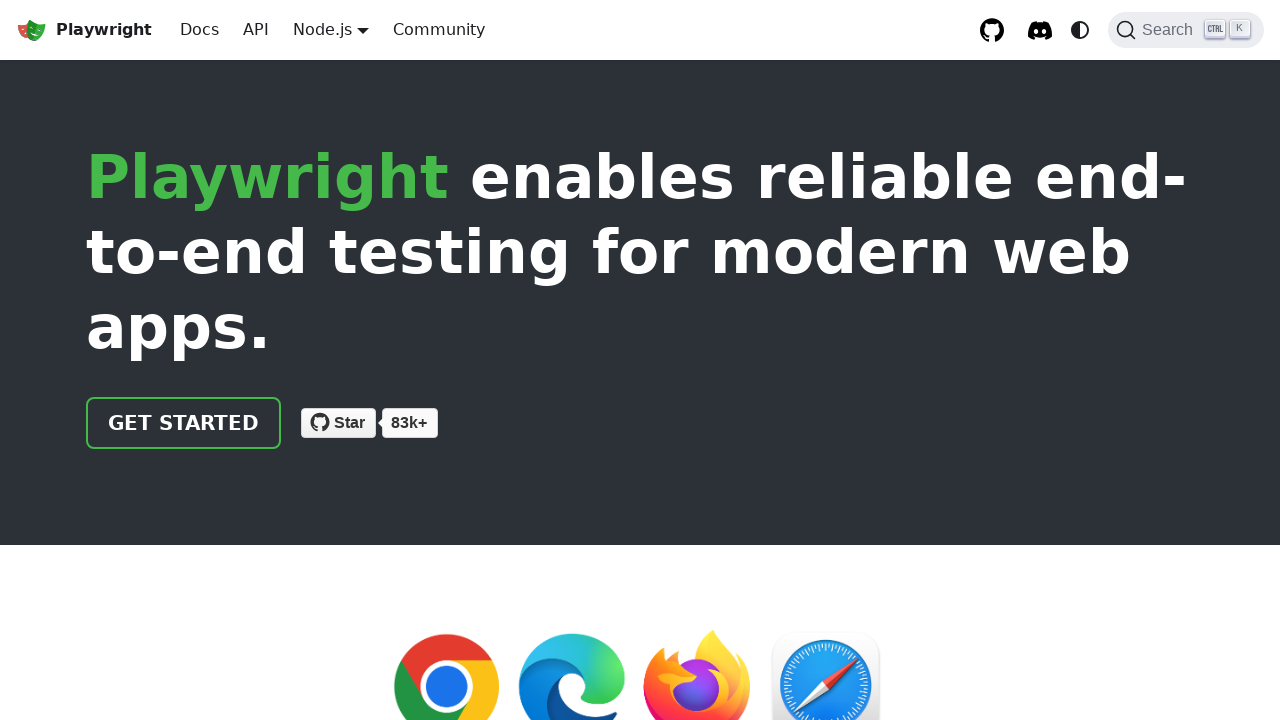

Clicked the 'Get started' link at (184, 423) on internal:role=link[name="Get started"i]
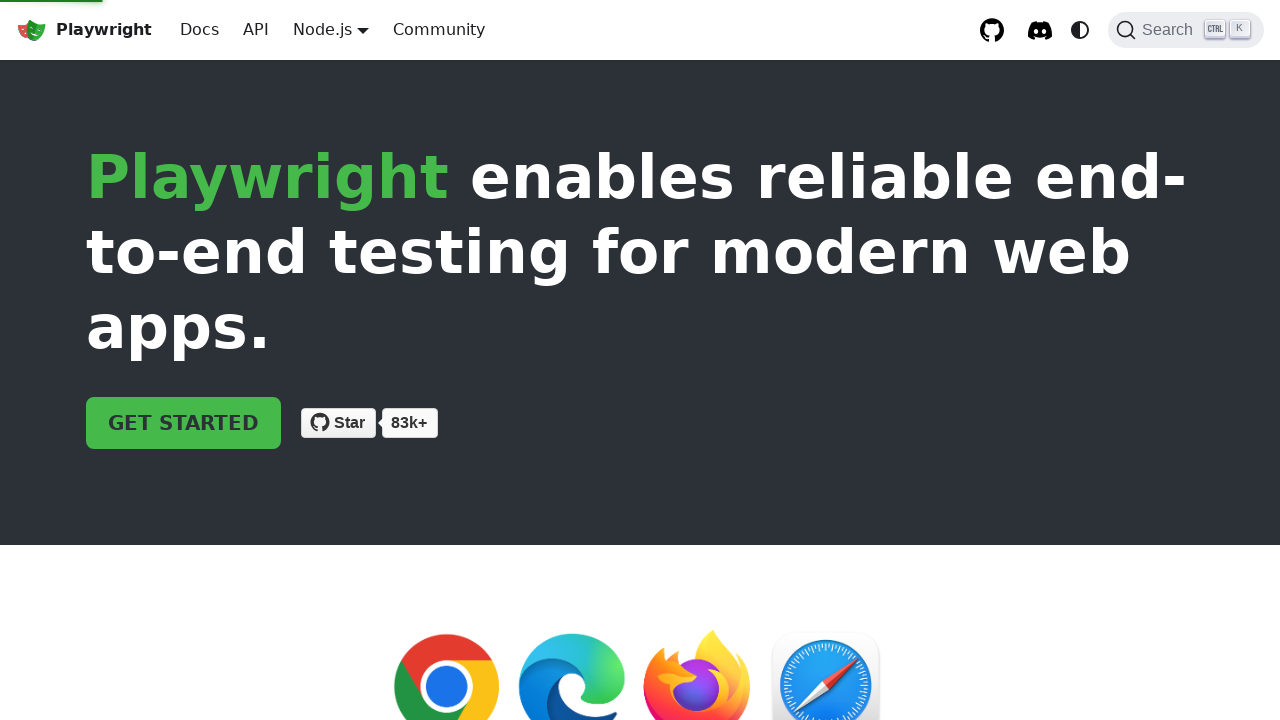

Installation heading is now visible
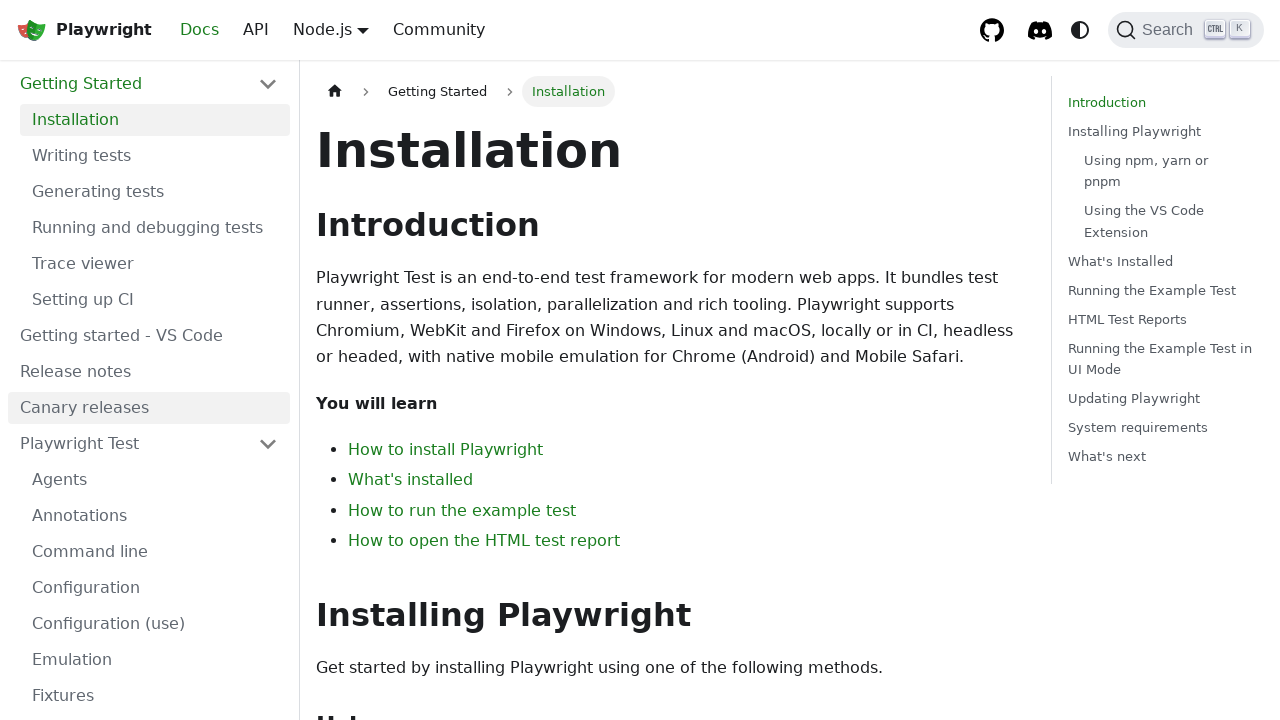

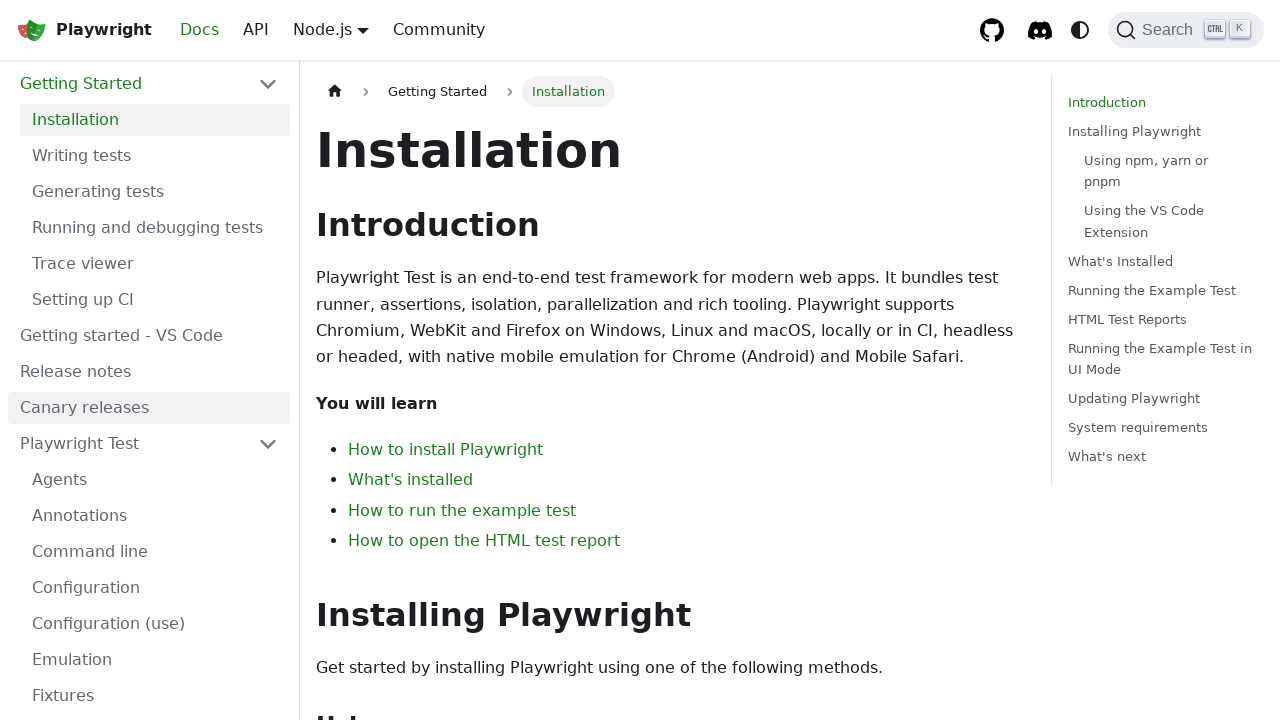